Tests a text box form by filling in name, email, current address, and permanent address fields, then submitting the form

Starting URL: https://demoqa.com/text-box

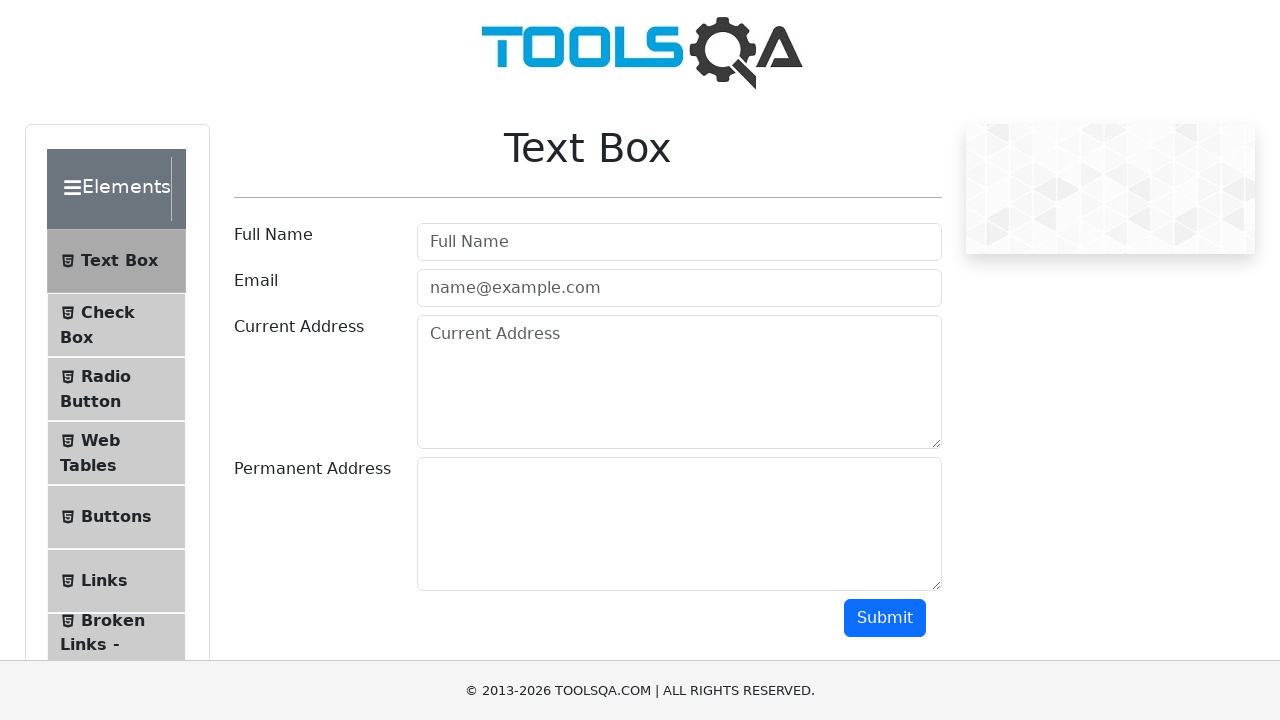

Filled name field with 'Ramon Quiros' on #userName
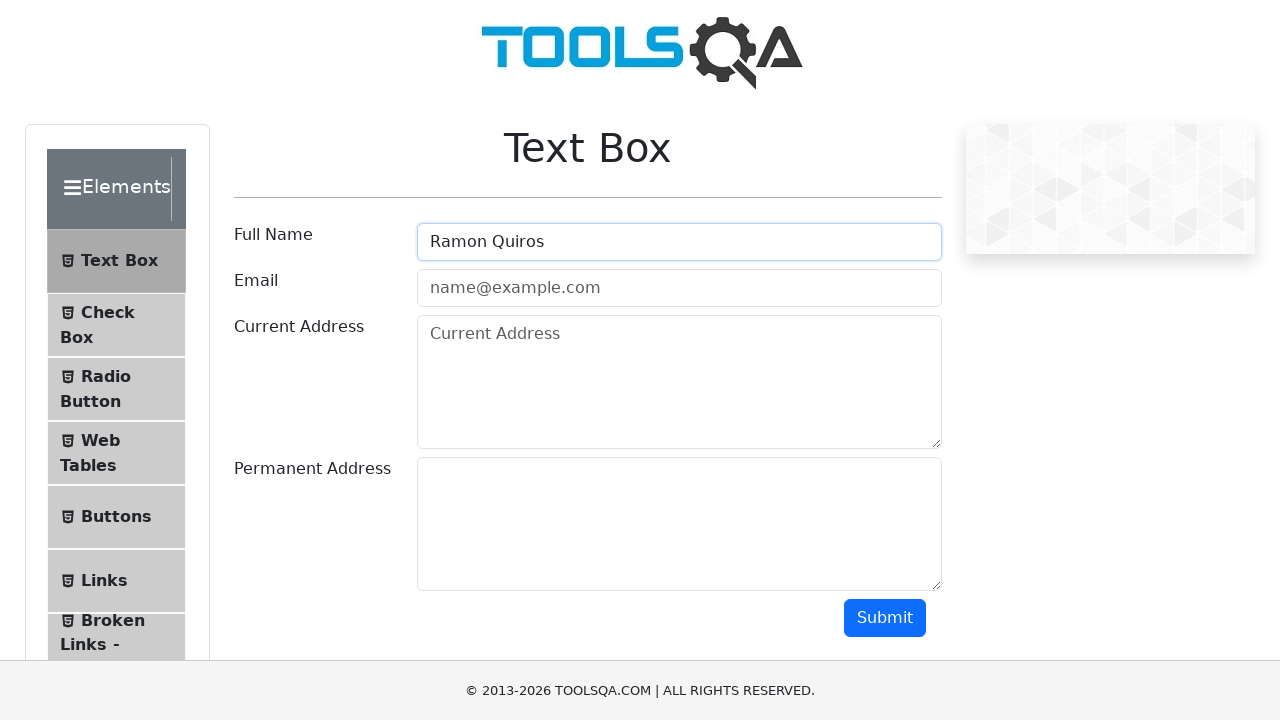

Filled email field with 'RamonQuiros@guniversidad.com' on #userEmail
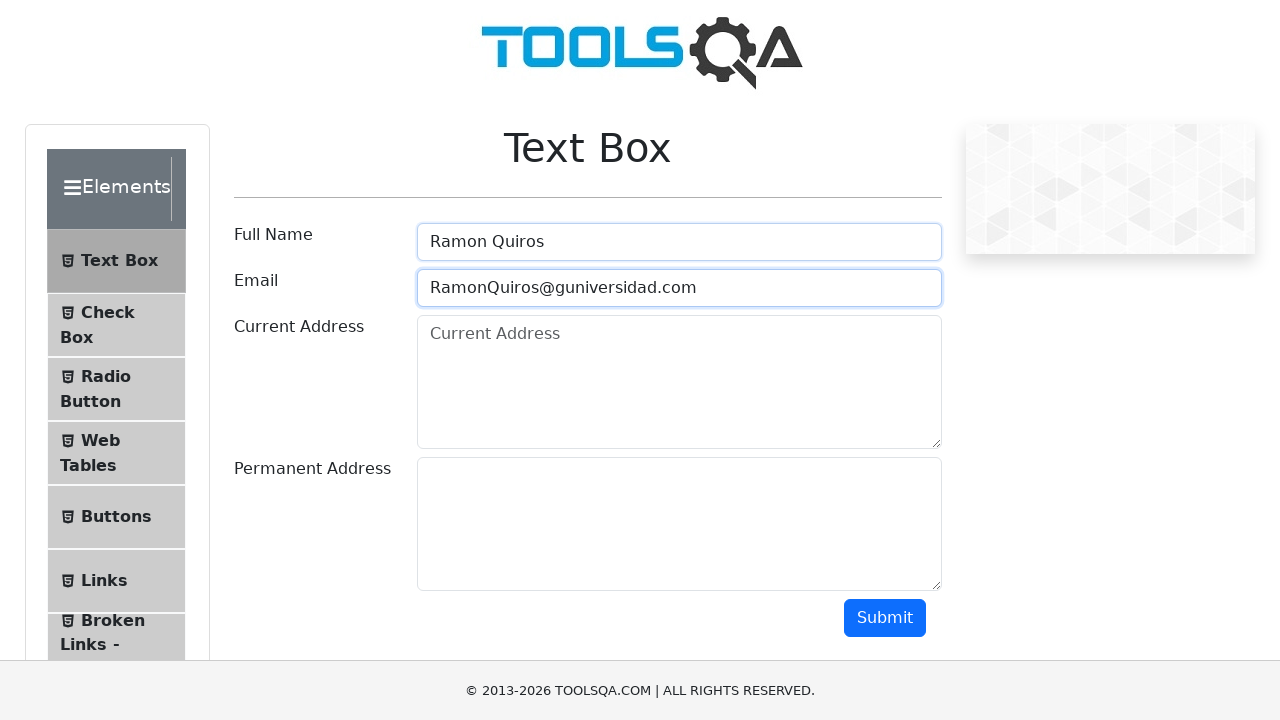

Filled current address field with 'San jose' on #currentAddress
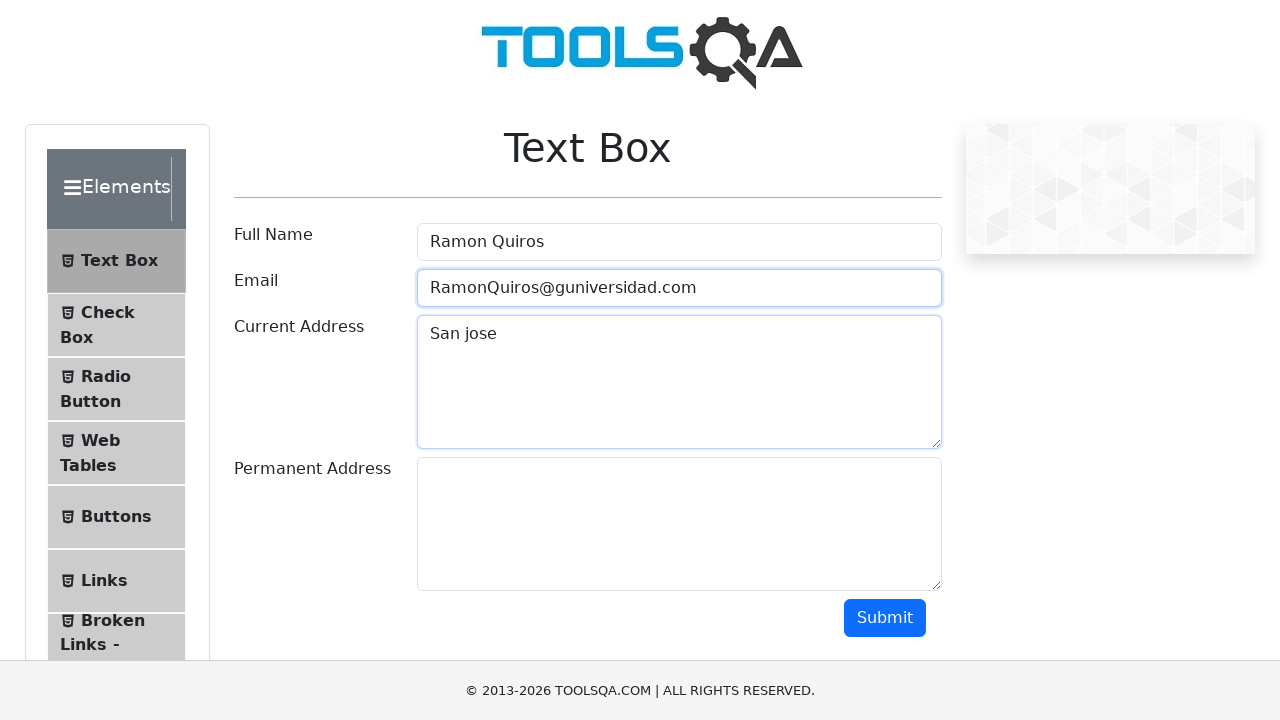

Filled permanent address field with 'Heredia' on #permanentAddress
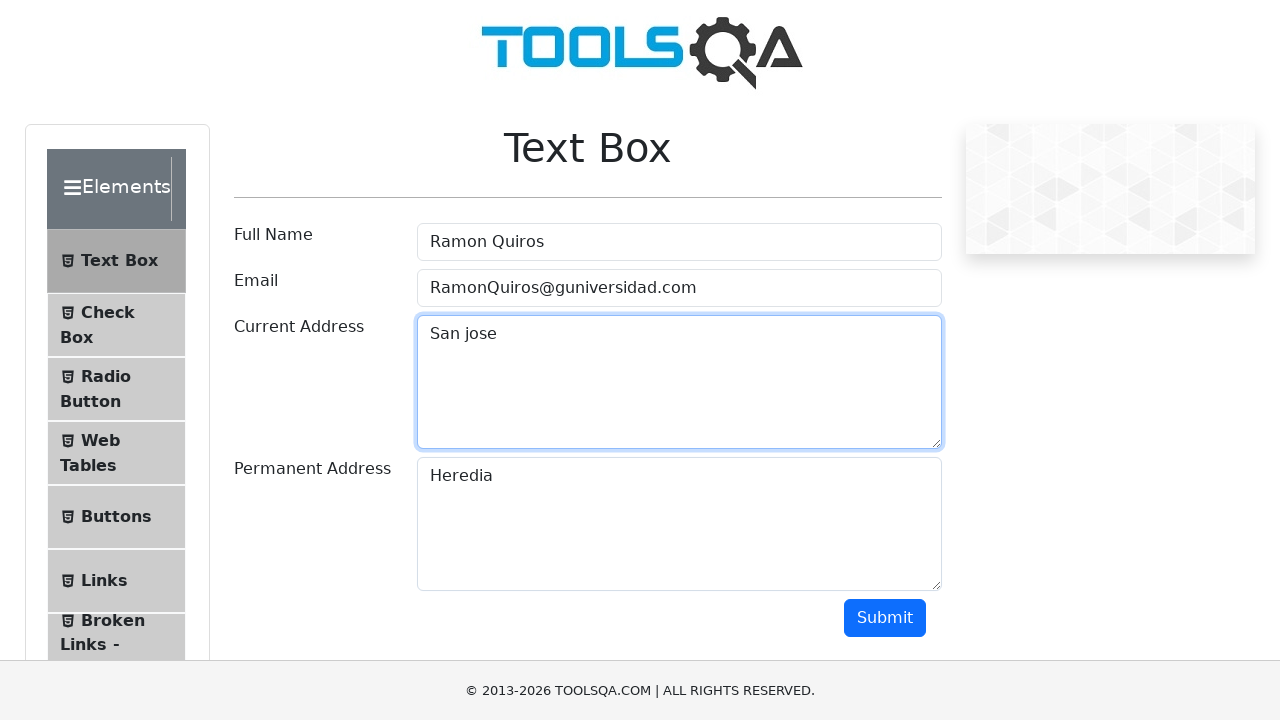

Clicked submit button to submit the form at (885, 618) on #submit
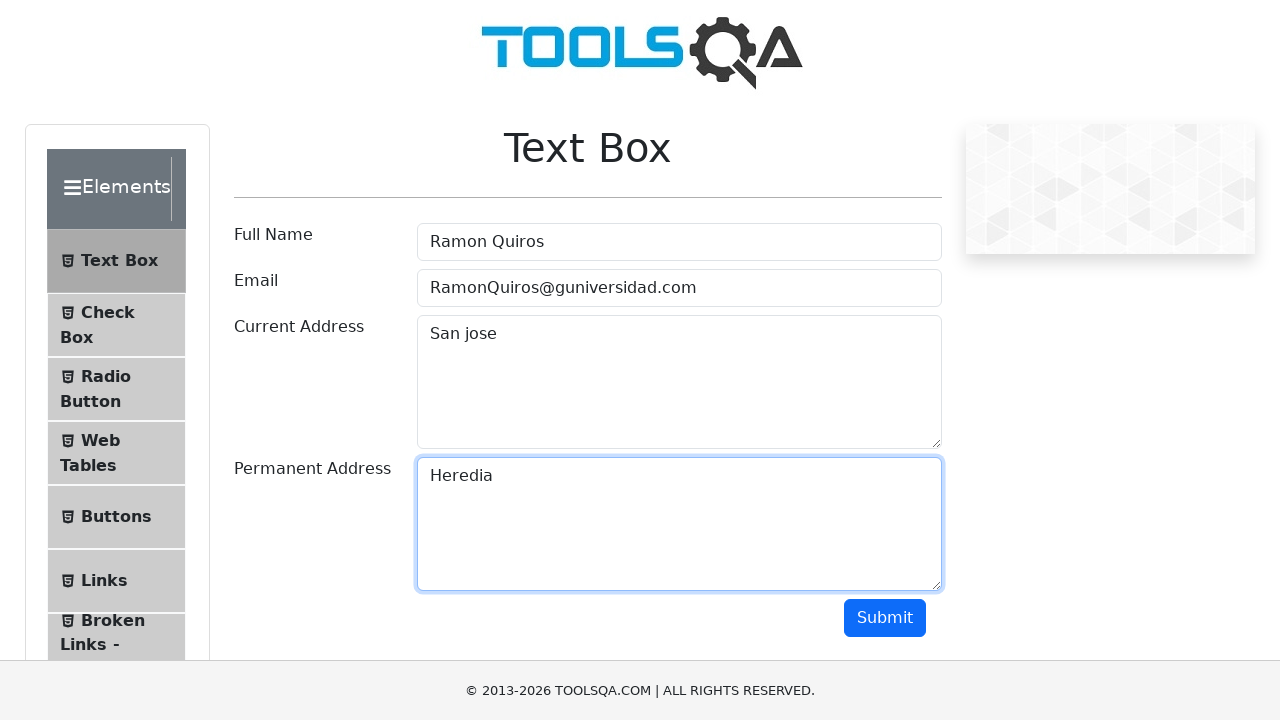

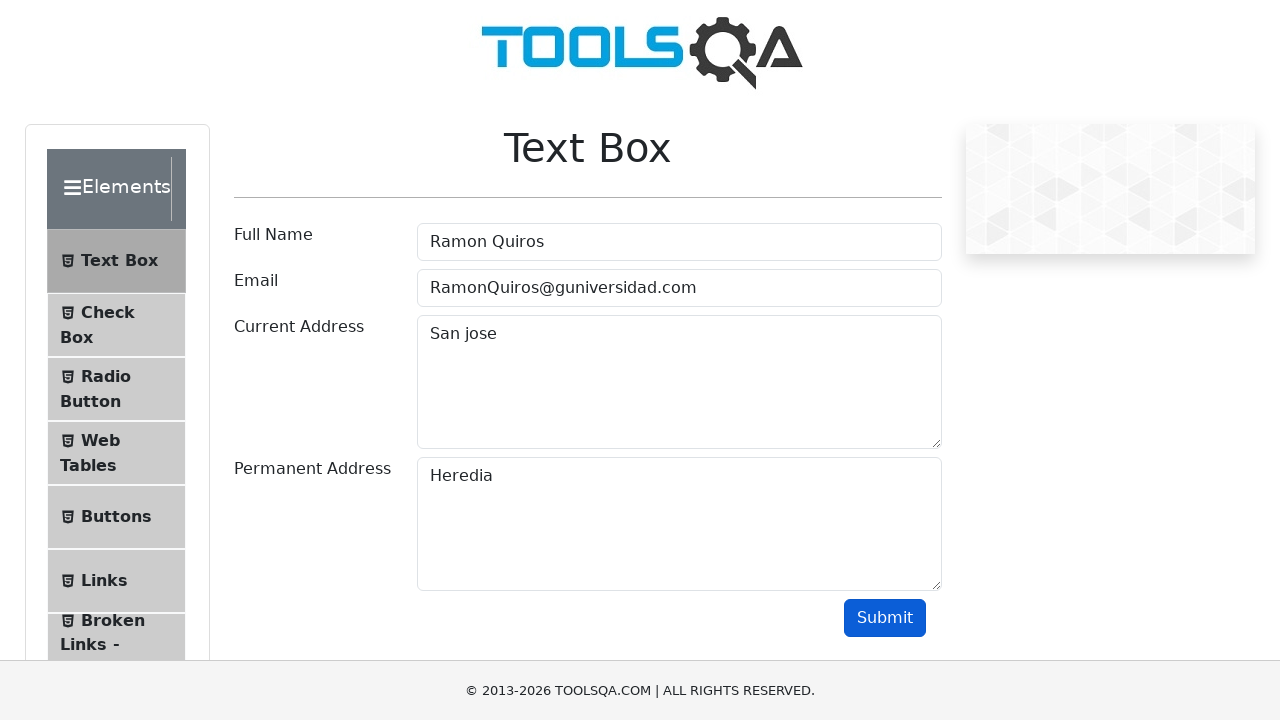